Tests accessing and reading the text of a JavaScript alert before accepting it

Starting URL: https://the-internet.herokuapp.com/javascript_alerts

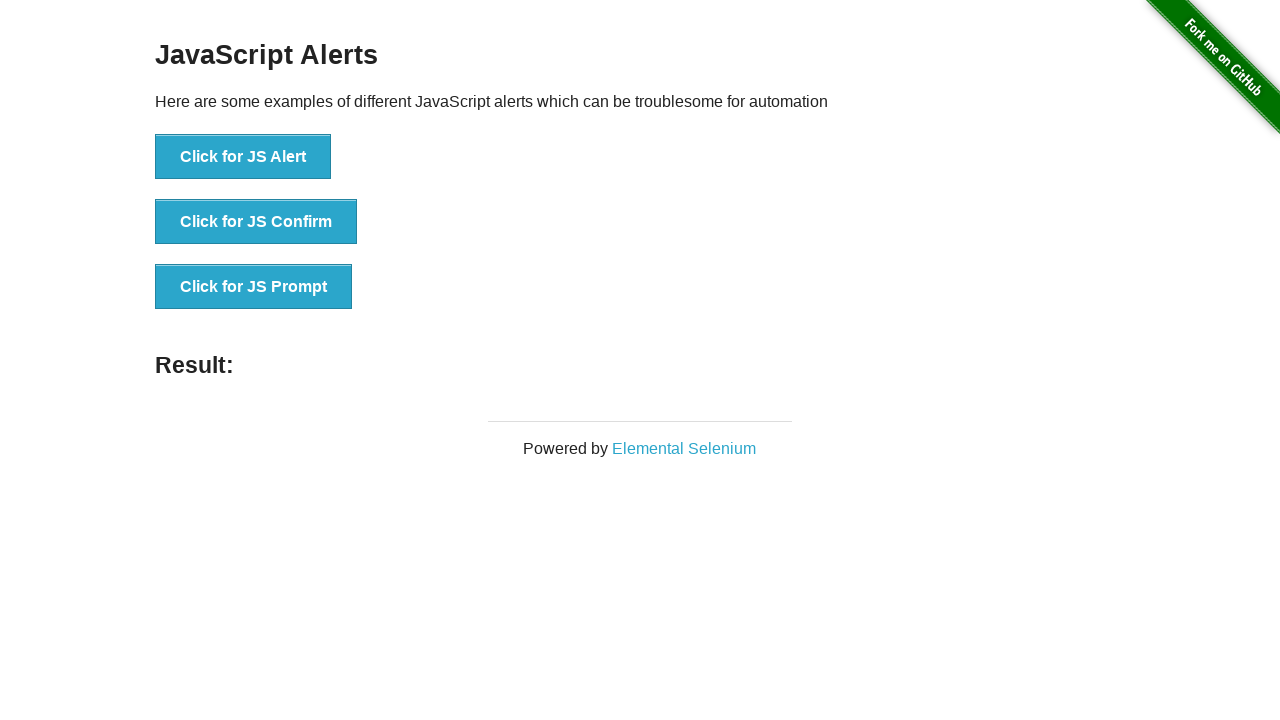

Set up dialog handler to capture and accept alerts
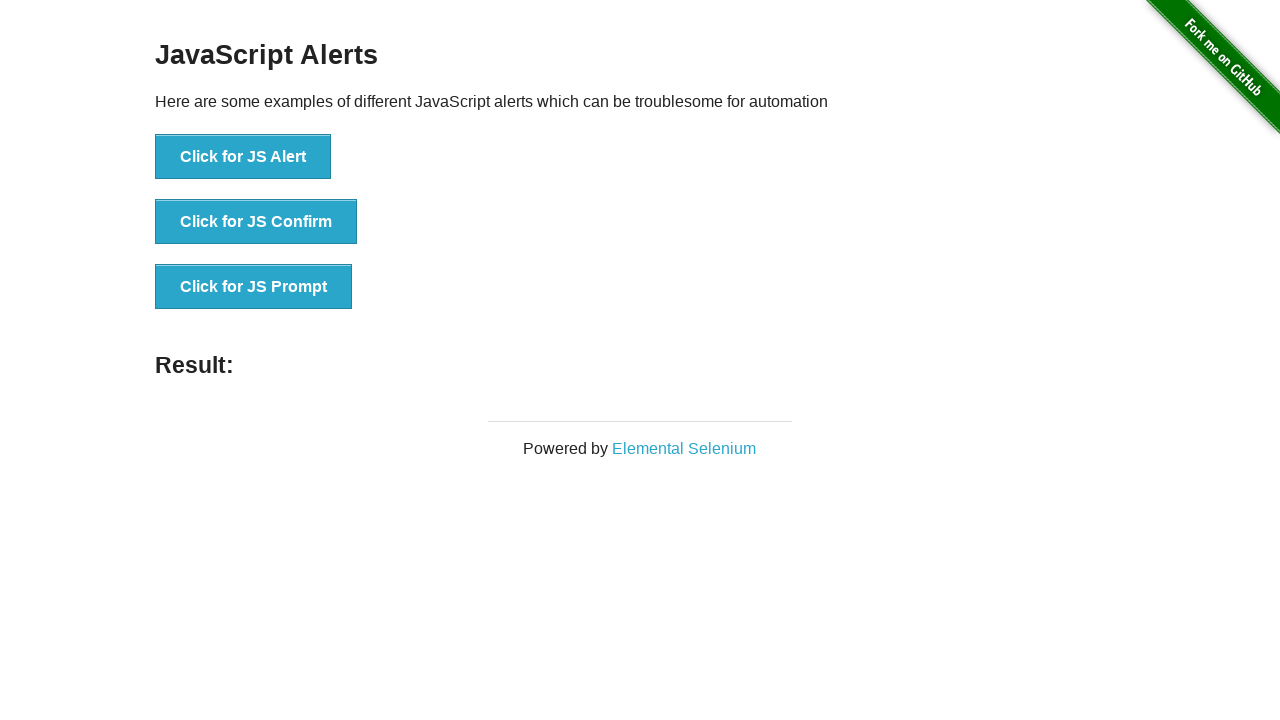

Clicked button to trigger JavaScript alert at (243, 157) on xpath=//button[@onclick='jsAlert()']
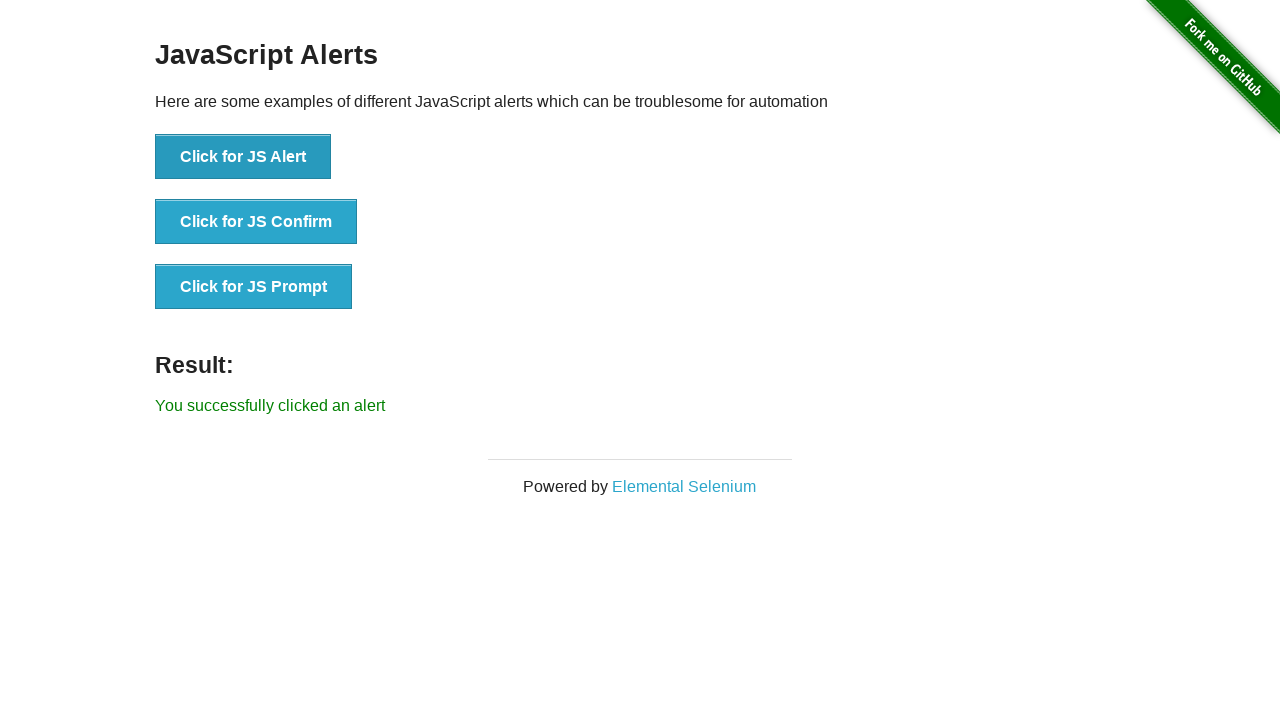

Alert was handled and result element loaded
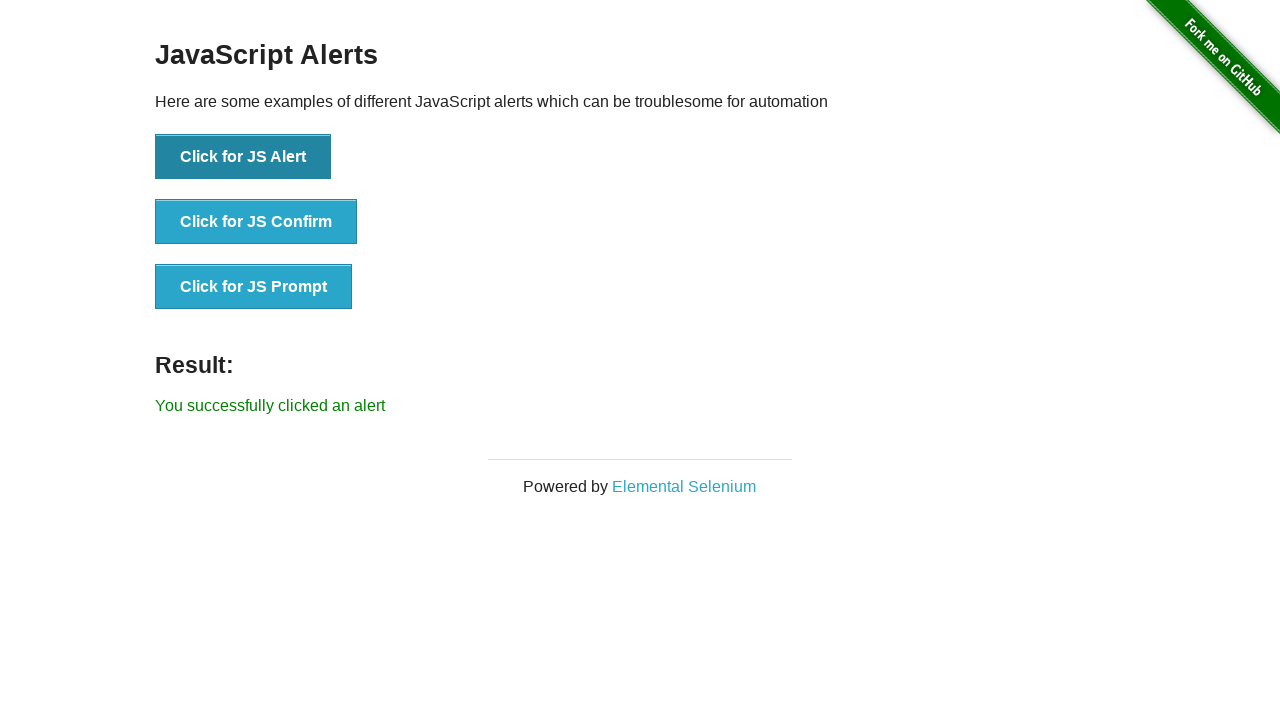

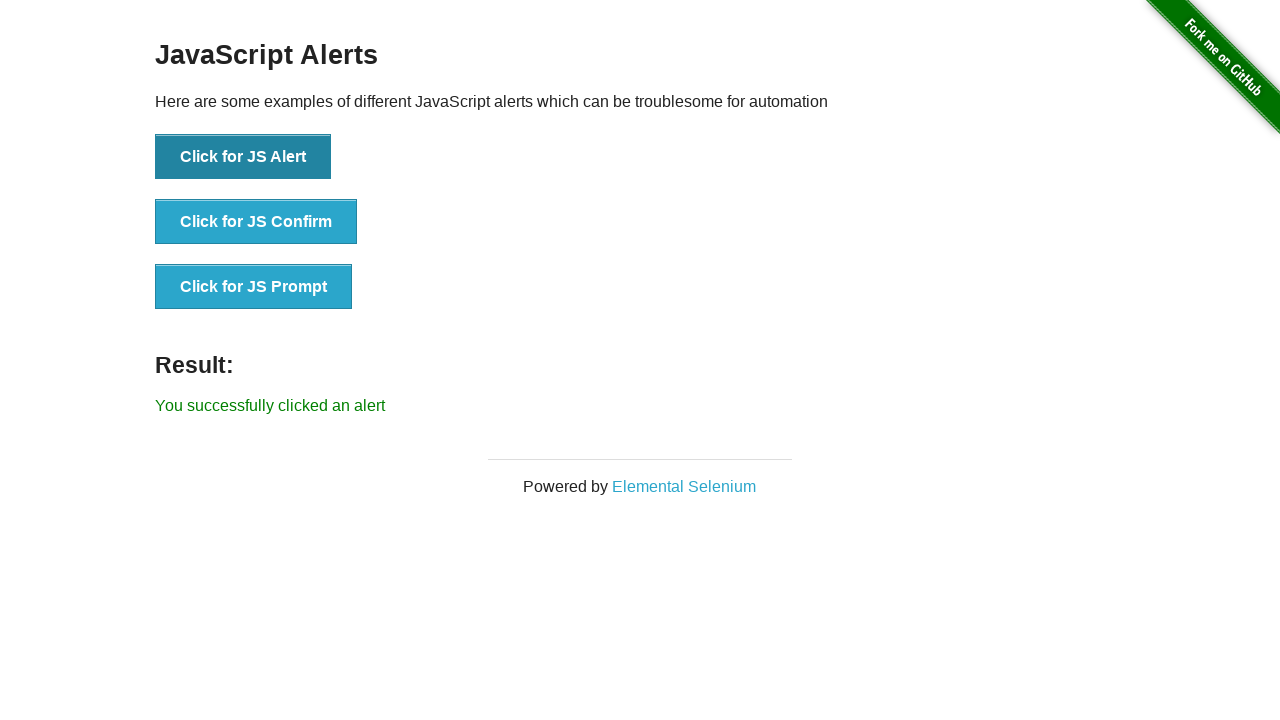